Tests JavaScript prompt alert handling by clicking a button to trigger a prompt, entering text into the alert, accepting it, and verifying the entered text appears on the page.

Starting URL: https://the-internet.herokuapp.com/javascript_alerts

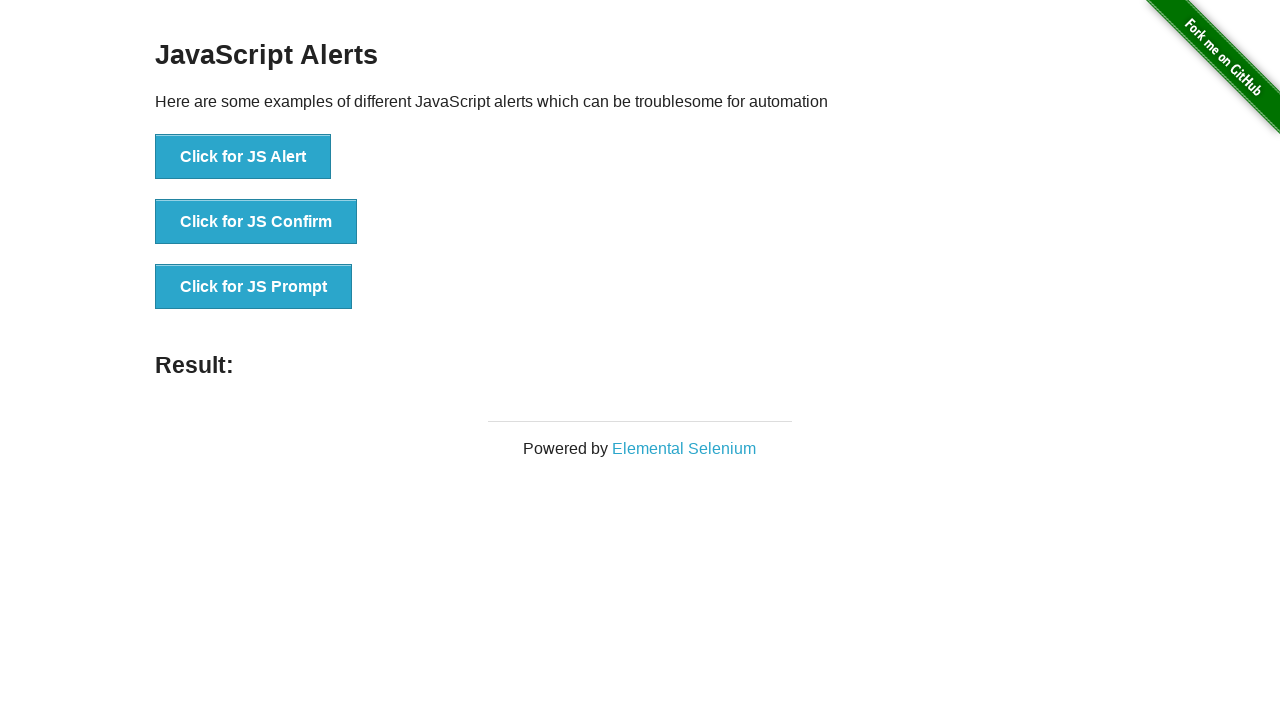

Clicked the JS Prompt button (third button in the list) at (254, 287) on xpath=//*[@id='content']/div/ul/li[3]/button
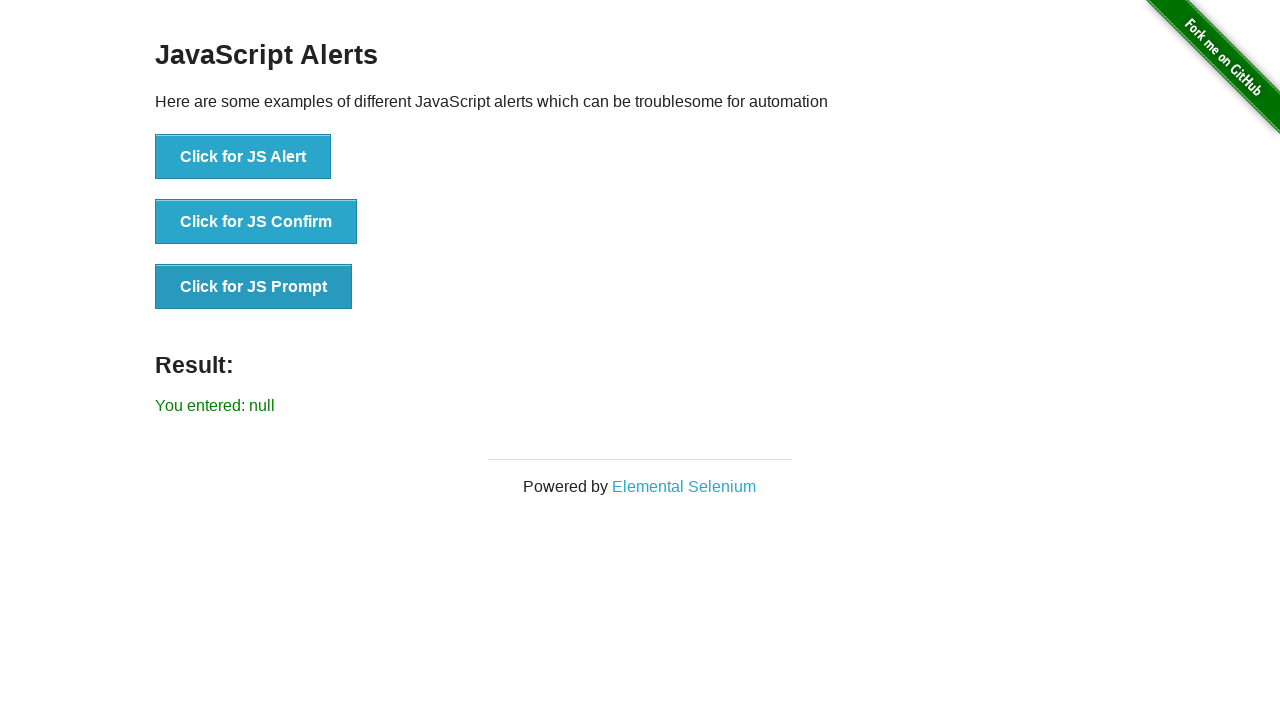

Set up dialog handler to accept prompt with text 'Hi Raghib'
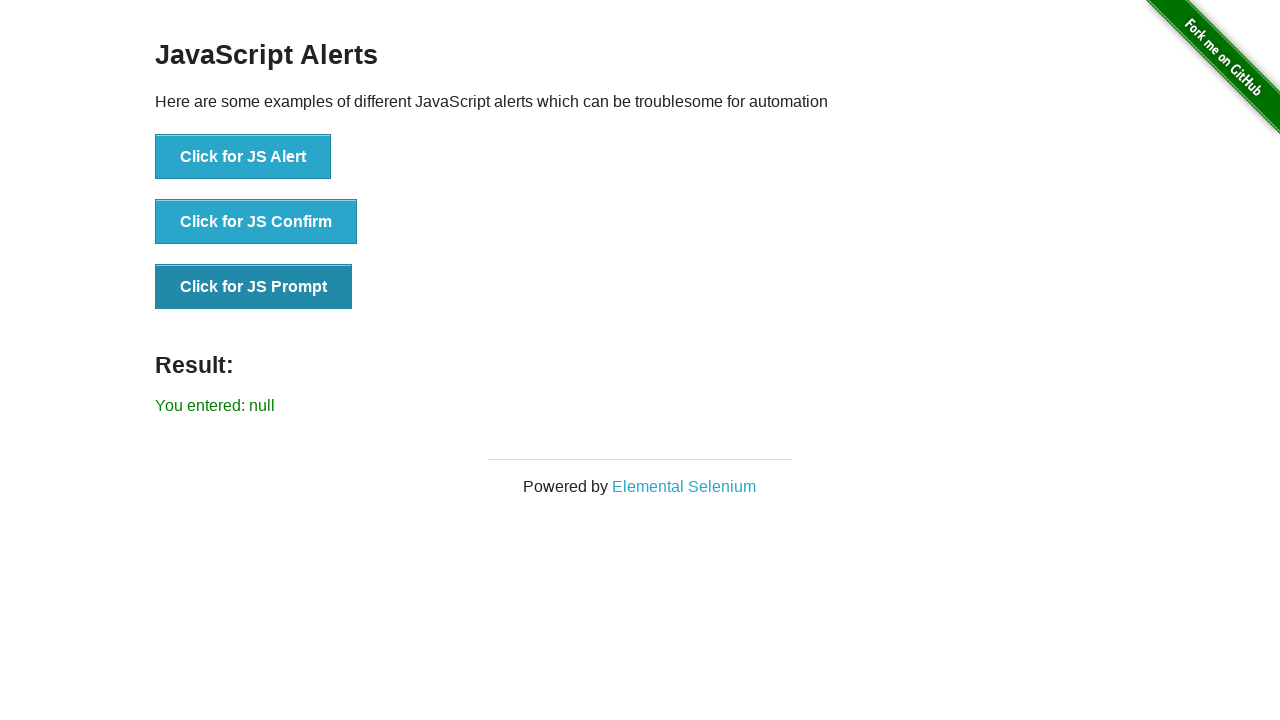

Clicked the button to trigger the JavaScript prompt dialog at (254, 287) on button:has-text('Click for JS Prompt')
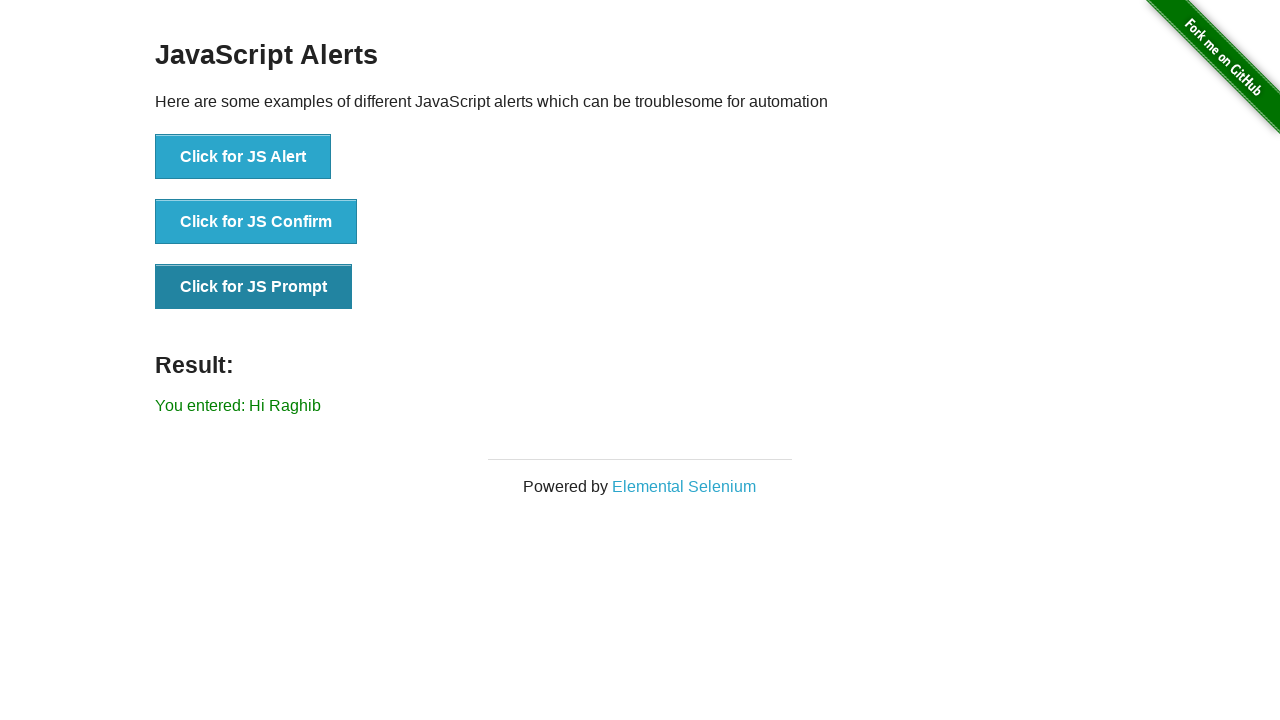

Result text element appeared on the page
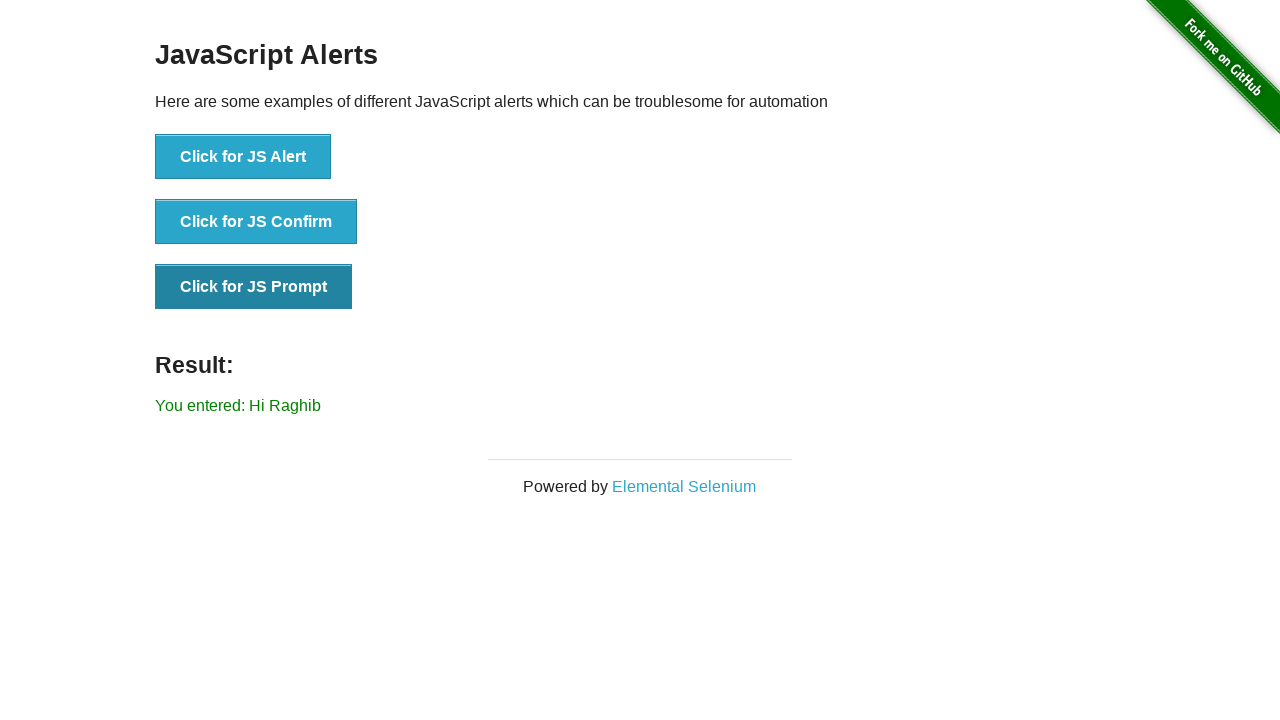

Retrieved result text content from the page
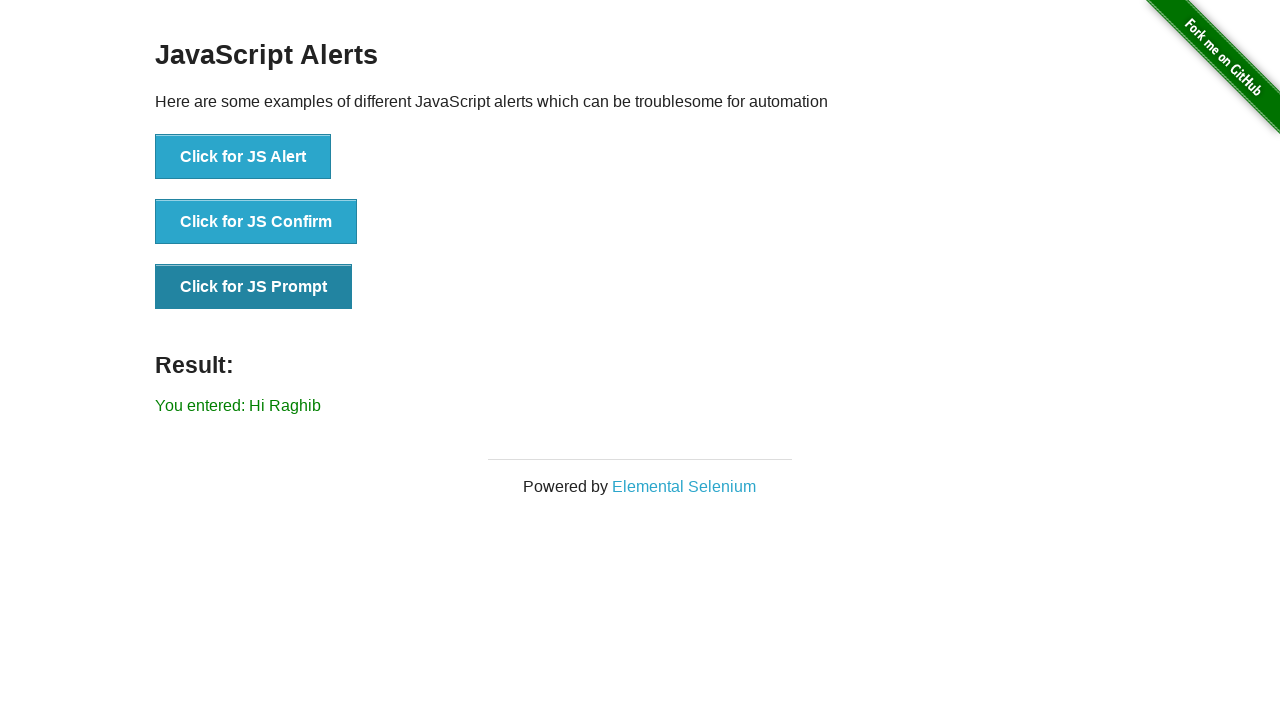

Verified that the entered text 'Hi Raghib' appears in the result
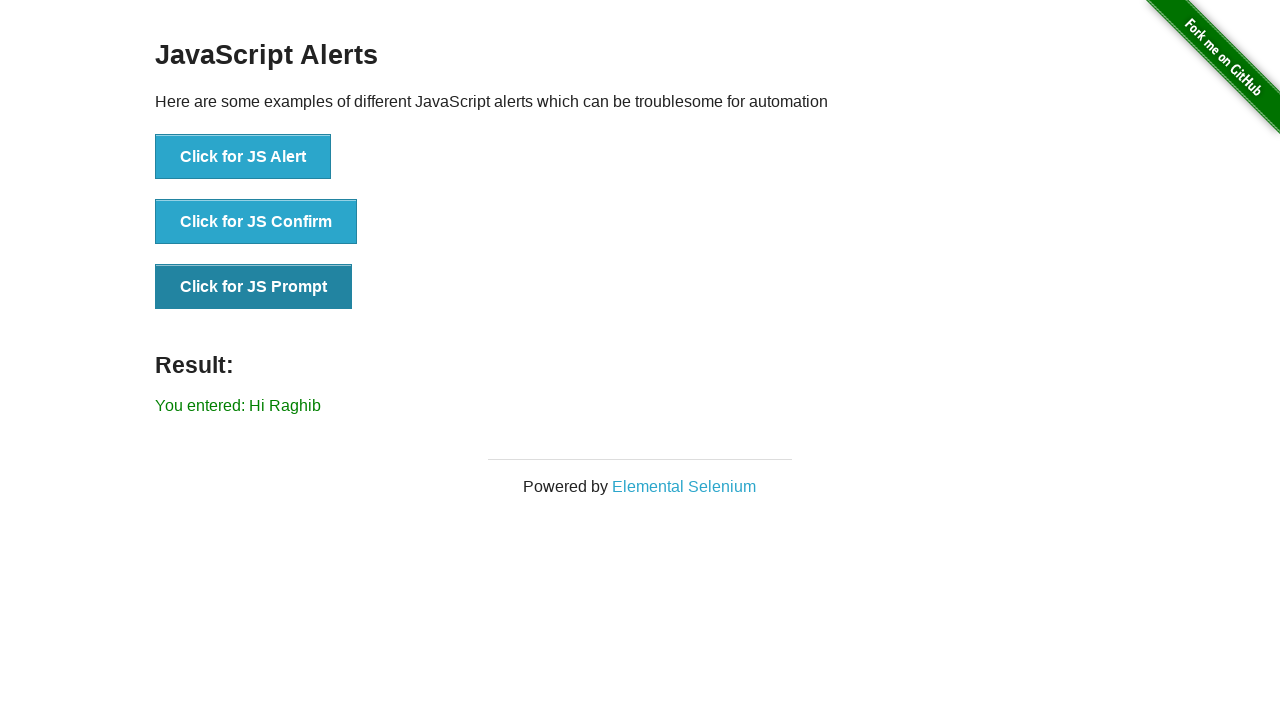

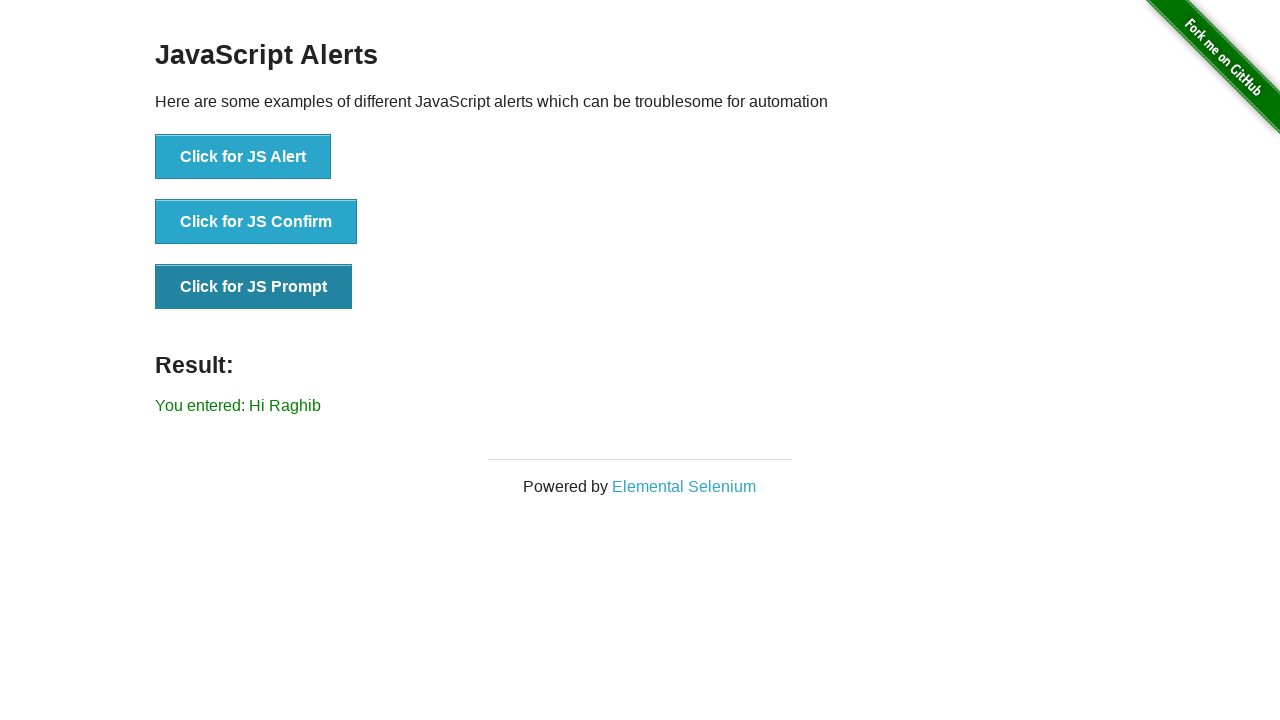